Tests cookie management by navigating to Hotwire, clearing cookies, and reloading the page

Starting URL: https://www.hotwire.com

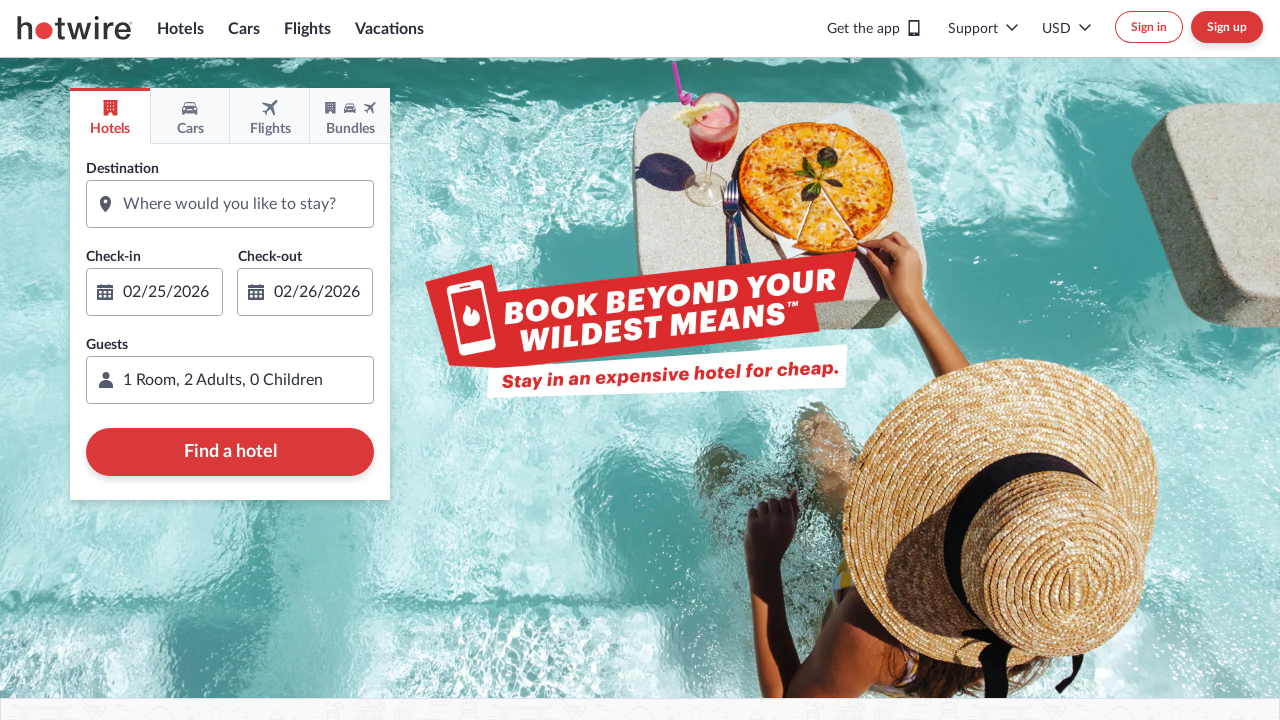

Cleared all cookies from the current context
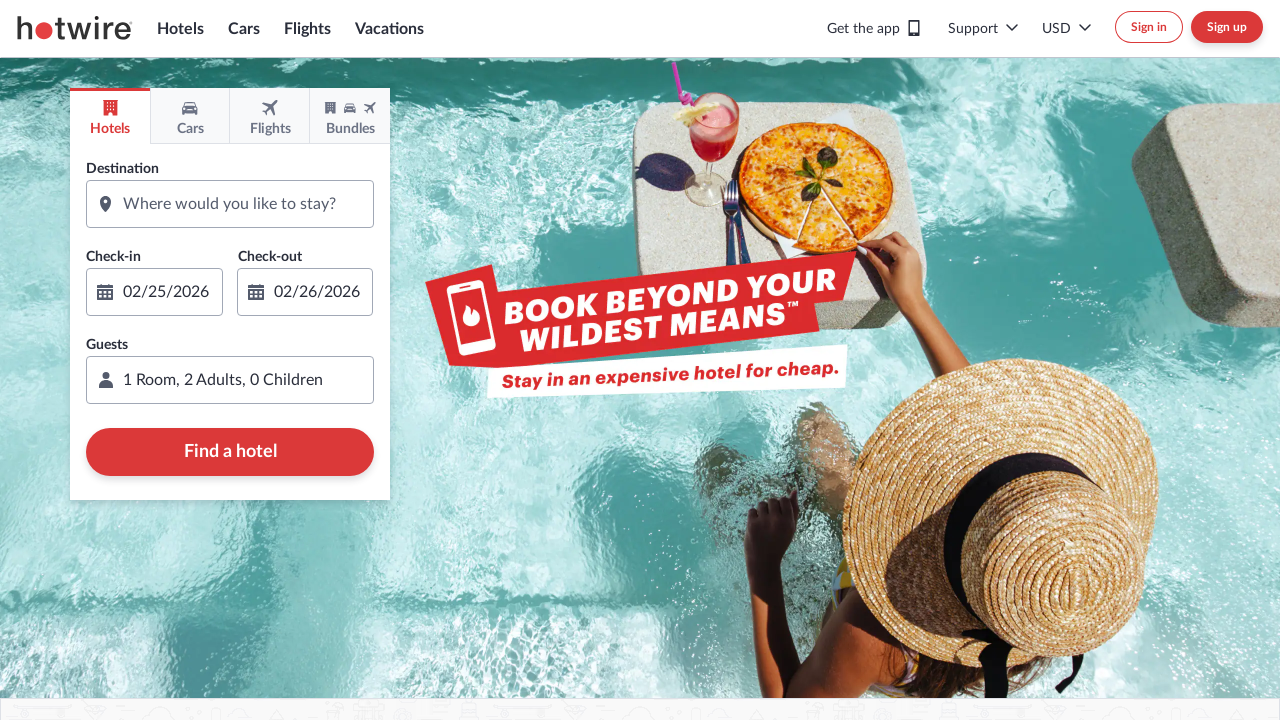

Navigated to https://www.hotwire.com after clearing cookies
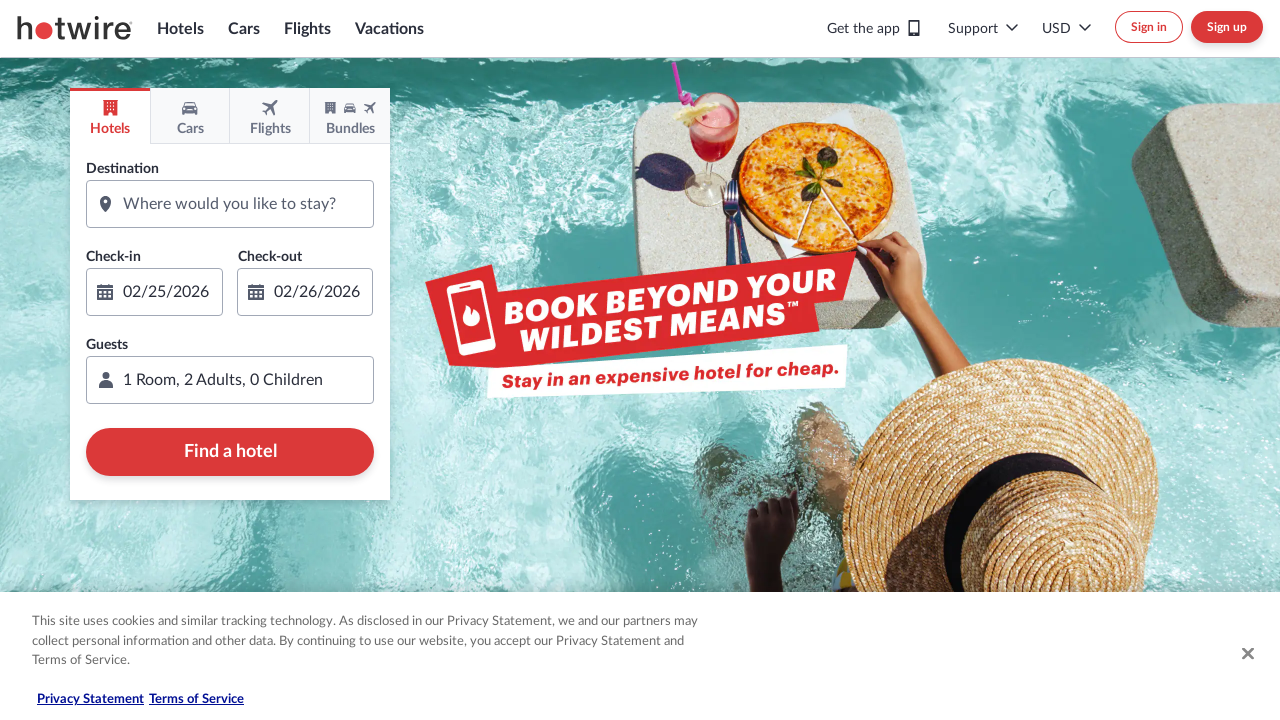

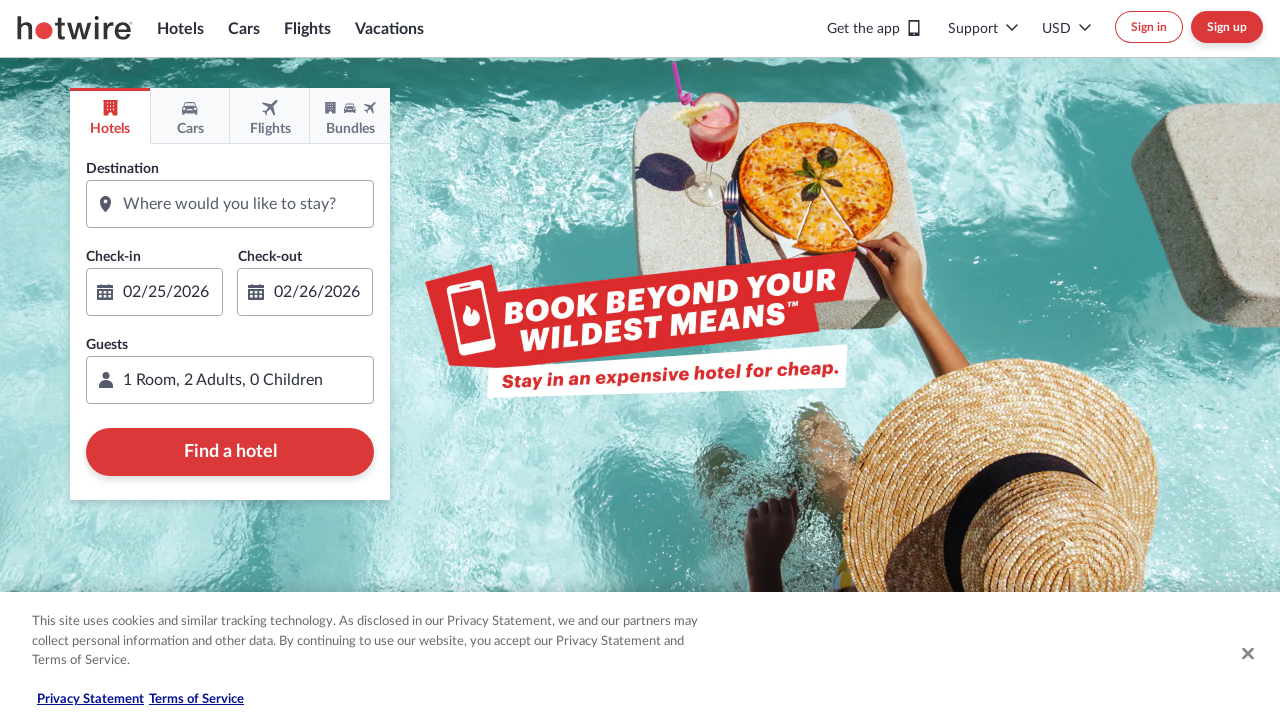